Tests that Clear completed button is hidden when there are no completed items

Starting URL: https://demo.playwright.dev/todomvc

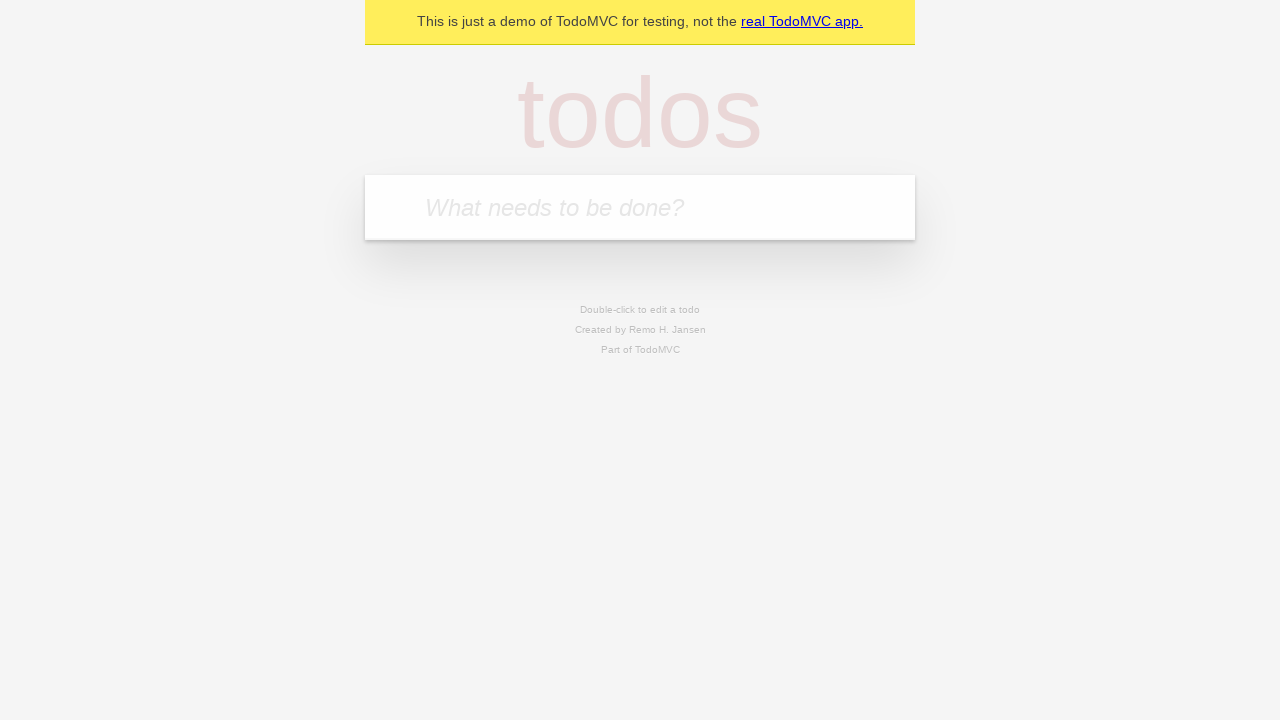

Navigated to TodoMVC demo application
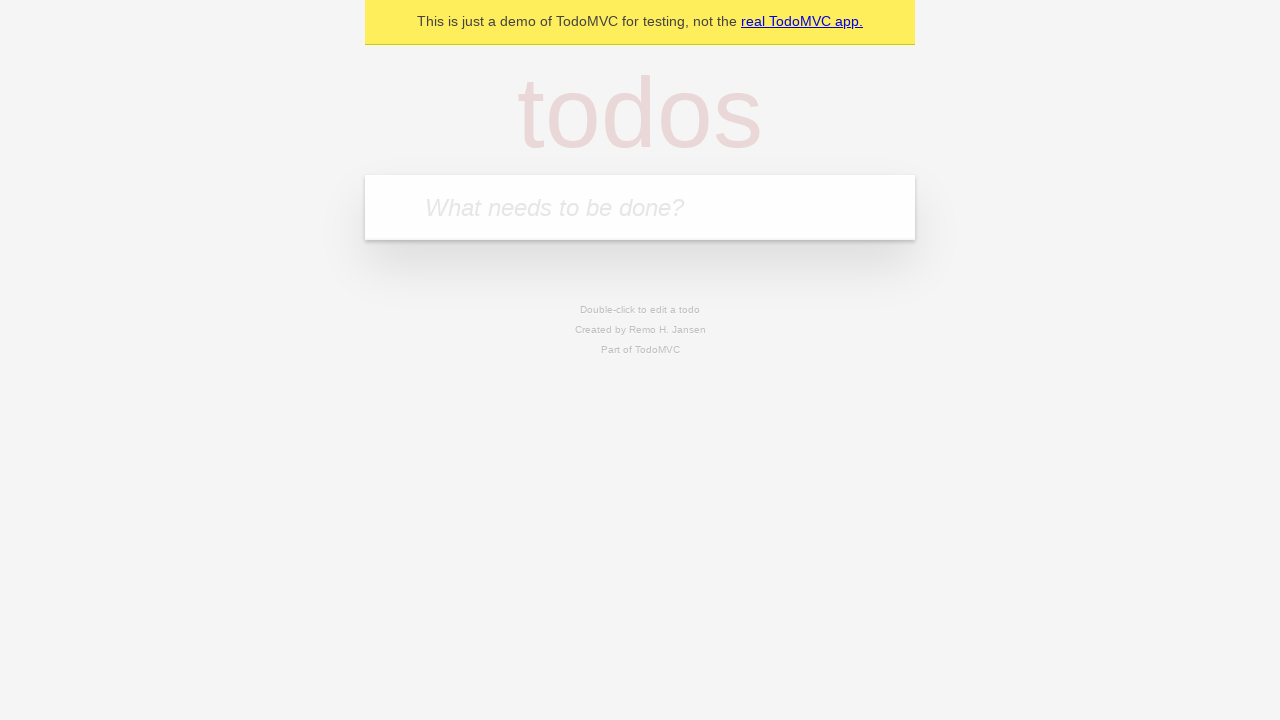

Located the todo input field
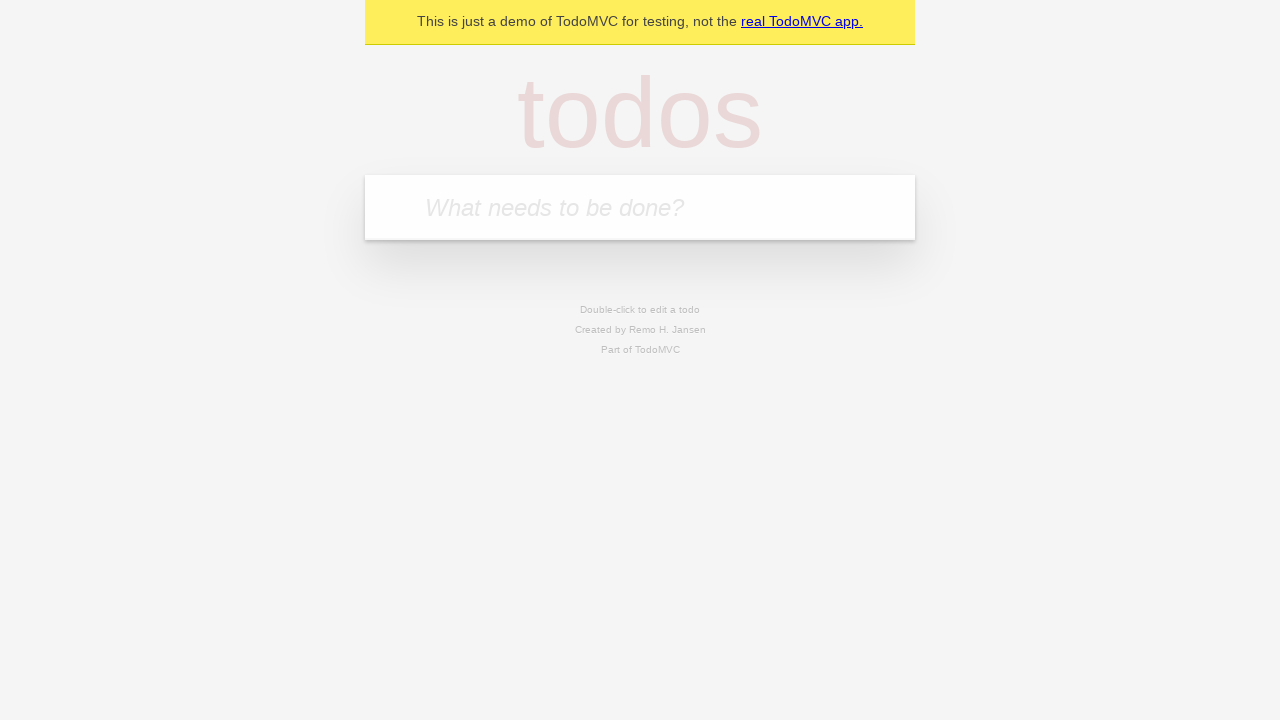

Filled todo input with 'buy some cheese' on internal:attr=[placeholder="What needs to be done?"i]
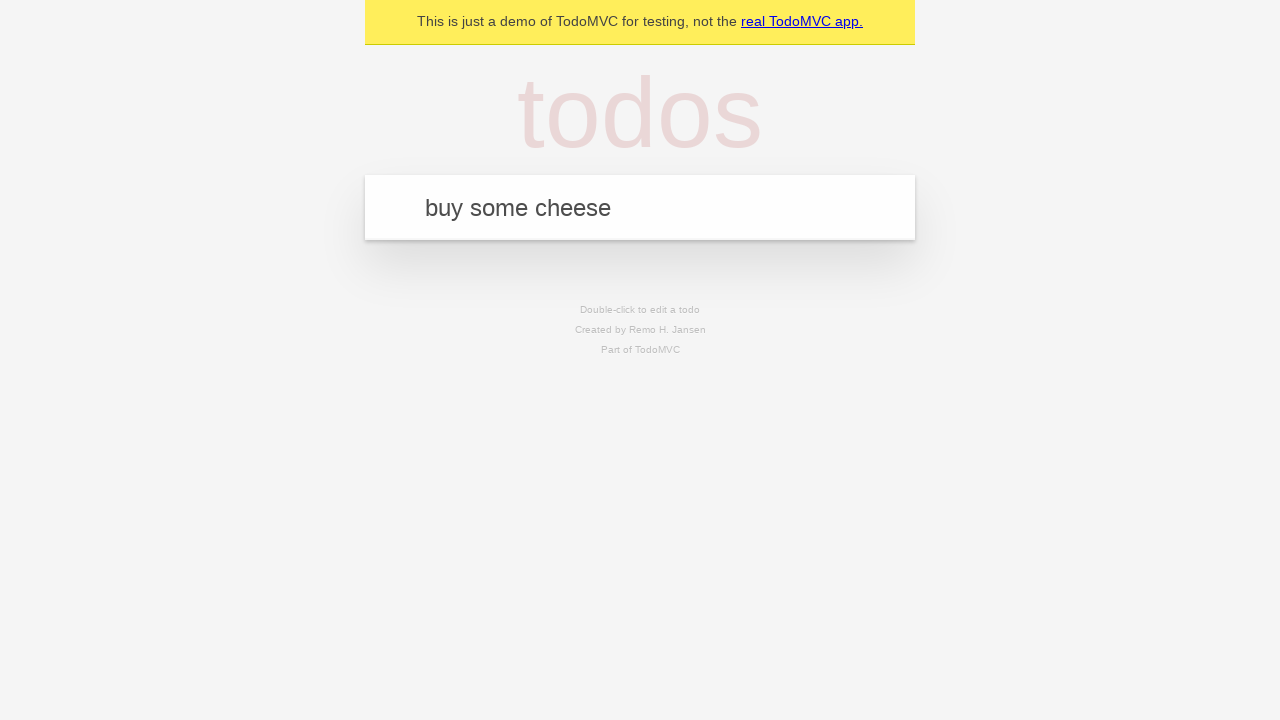

Pressed Enter to add 'buy some cheese' to todo list on internal:attr=[placeholder="What needs to be done?"i]
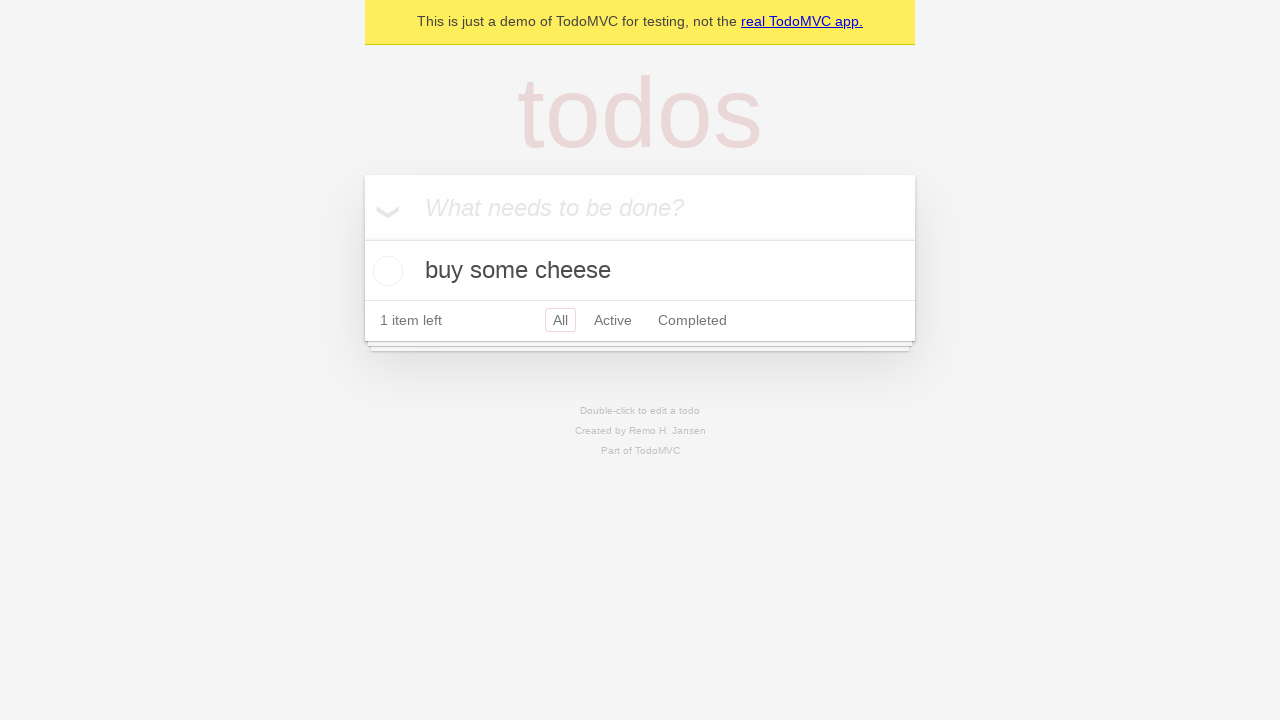

Filled todo input with 'feed the cat' on internal:attr=[placeholder="What needs to be done?"i]
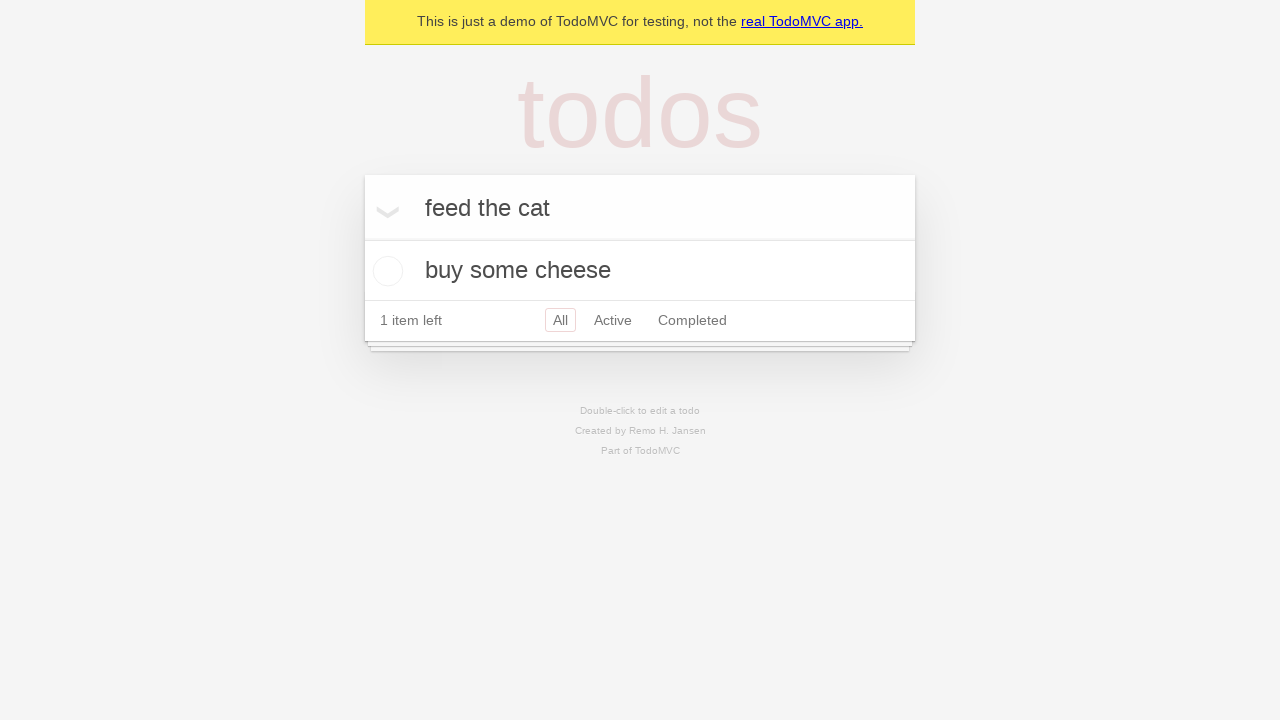

Pressed Enter to add 'feed the cat' to todo list on internal:attr=[placeholder="What needs to be done?"i]
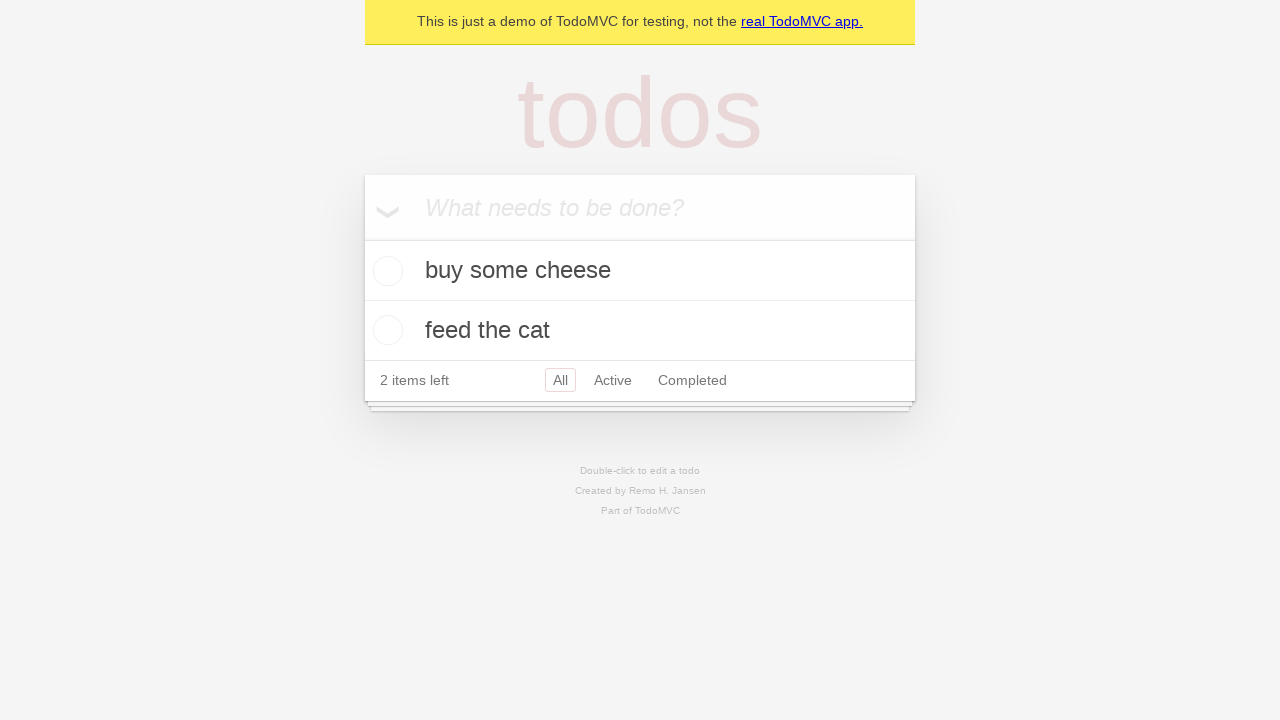

Filled todo input with 'book a doctors appointment' on internal:attr=[placeholder="What needs to be done?"i]
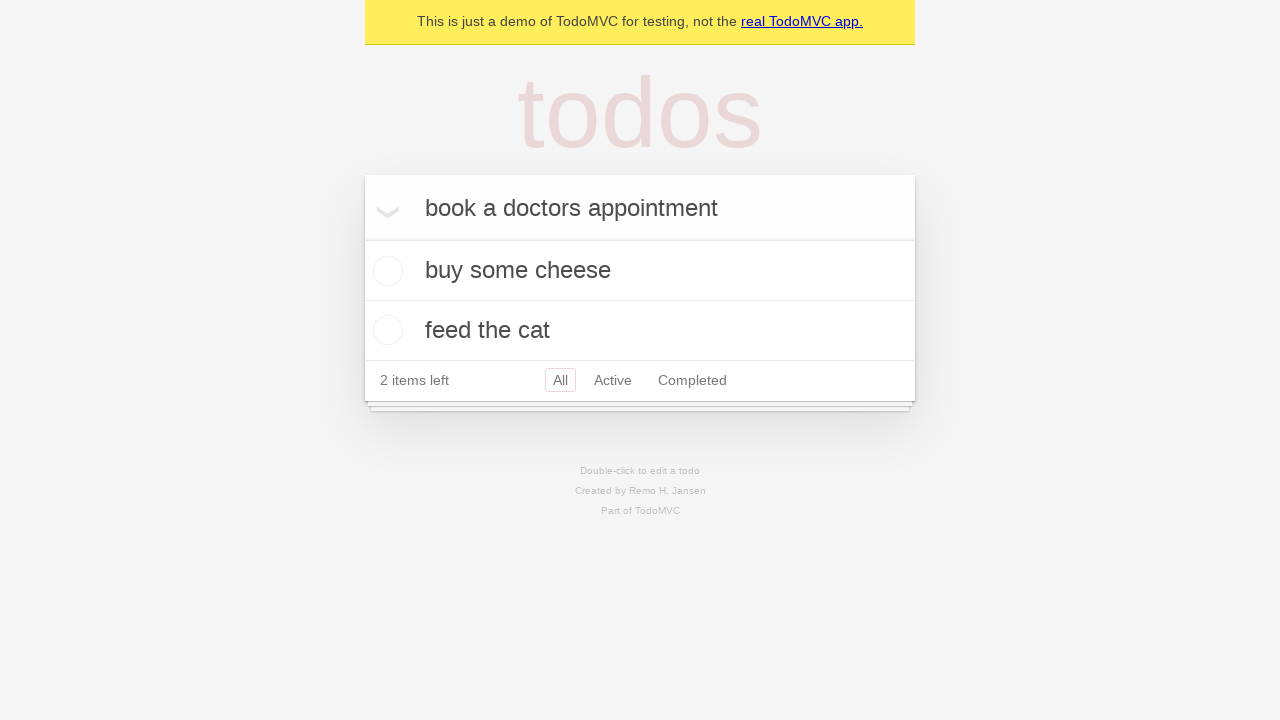

Pressed Enter to add 'book a doctors appointment' to todo list on internal:attr=[placeholder="What needs to be done?"i]
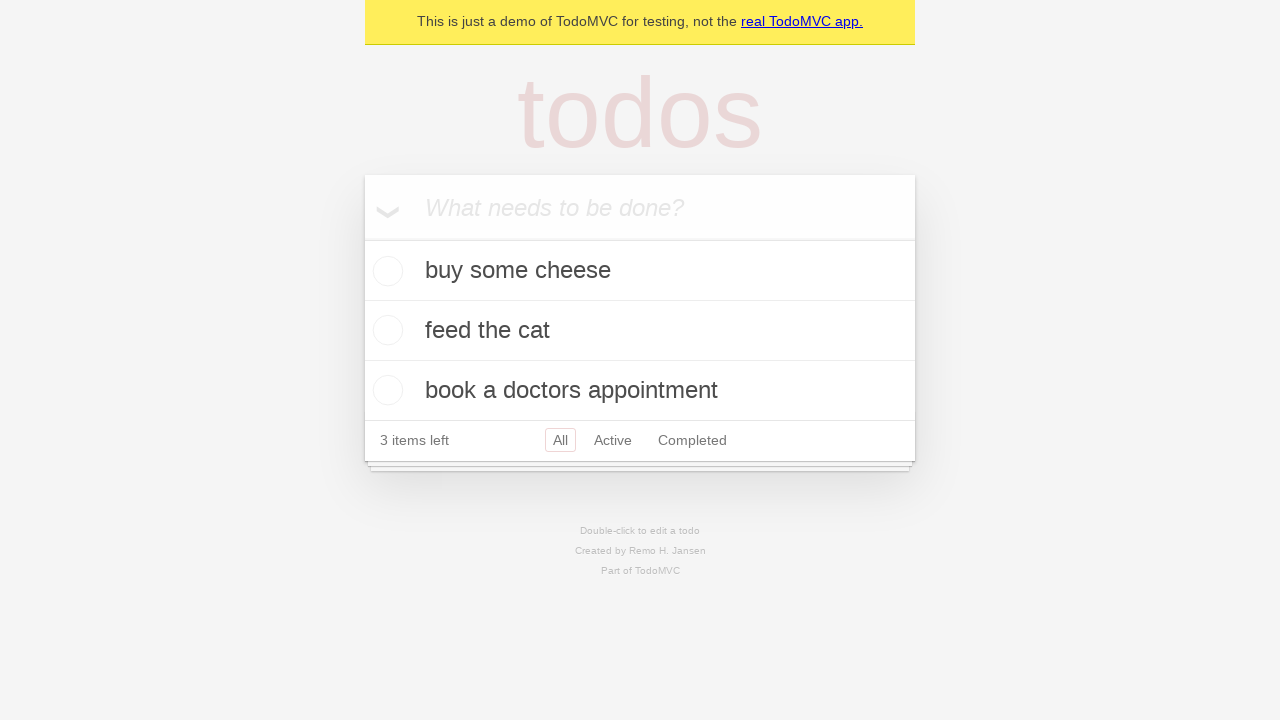

Marked first todo item as completed at (385, 271) on .todo-list li .toggle >> nth=0
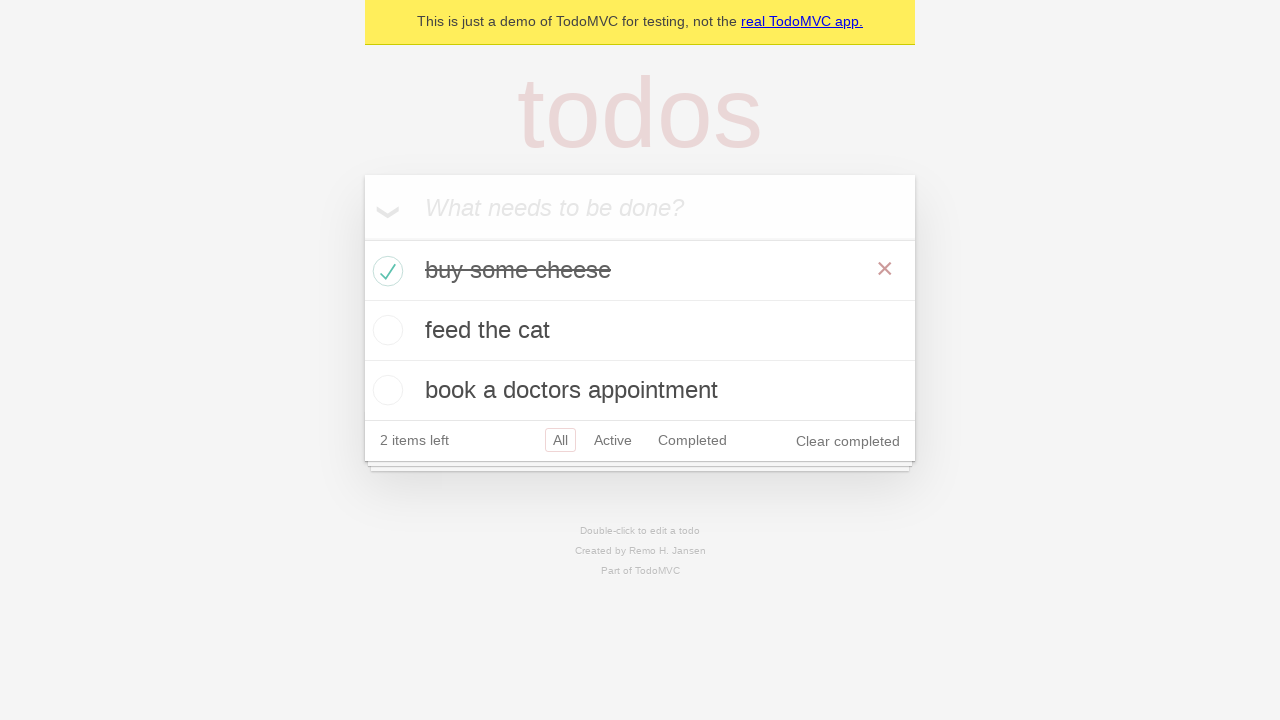

Clicked 'Clear completed' button to remove completed items at (848, 441) on internal:role=button[name="Clear completed"i]
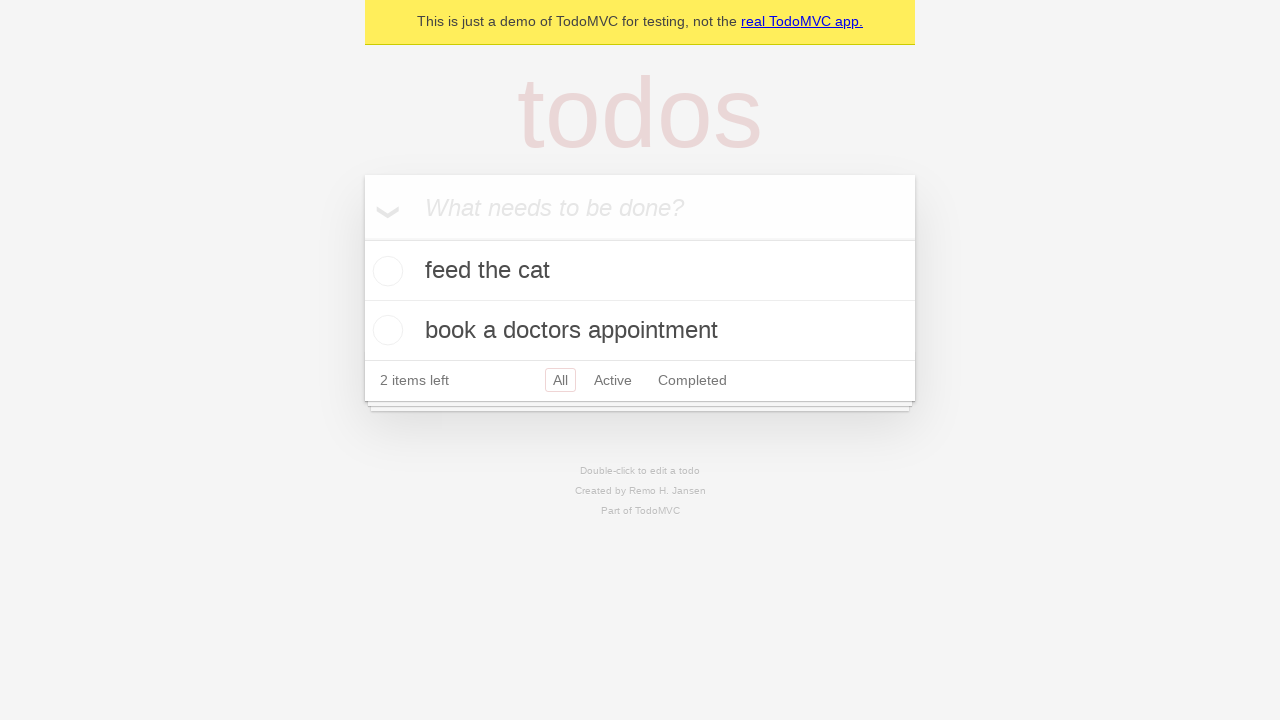

Verified that 'Clear completed' button is now hidden when no completed items remain
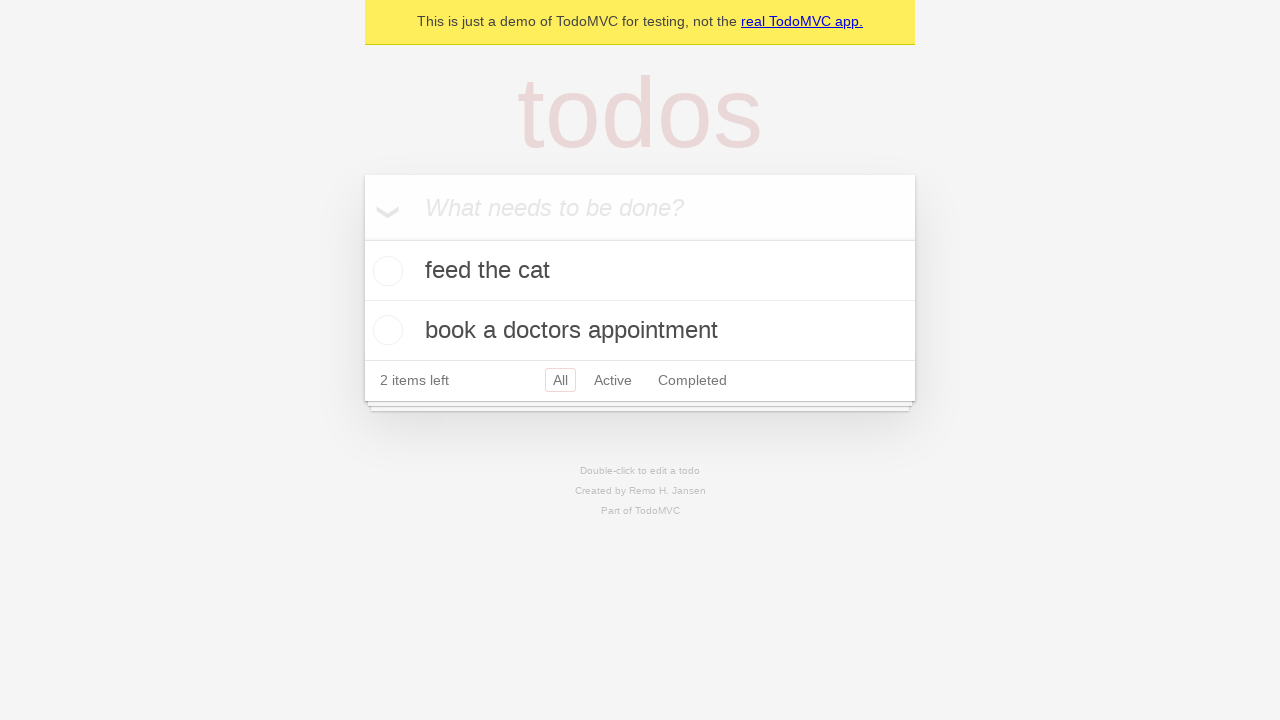

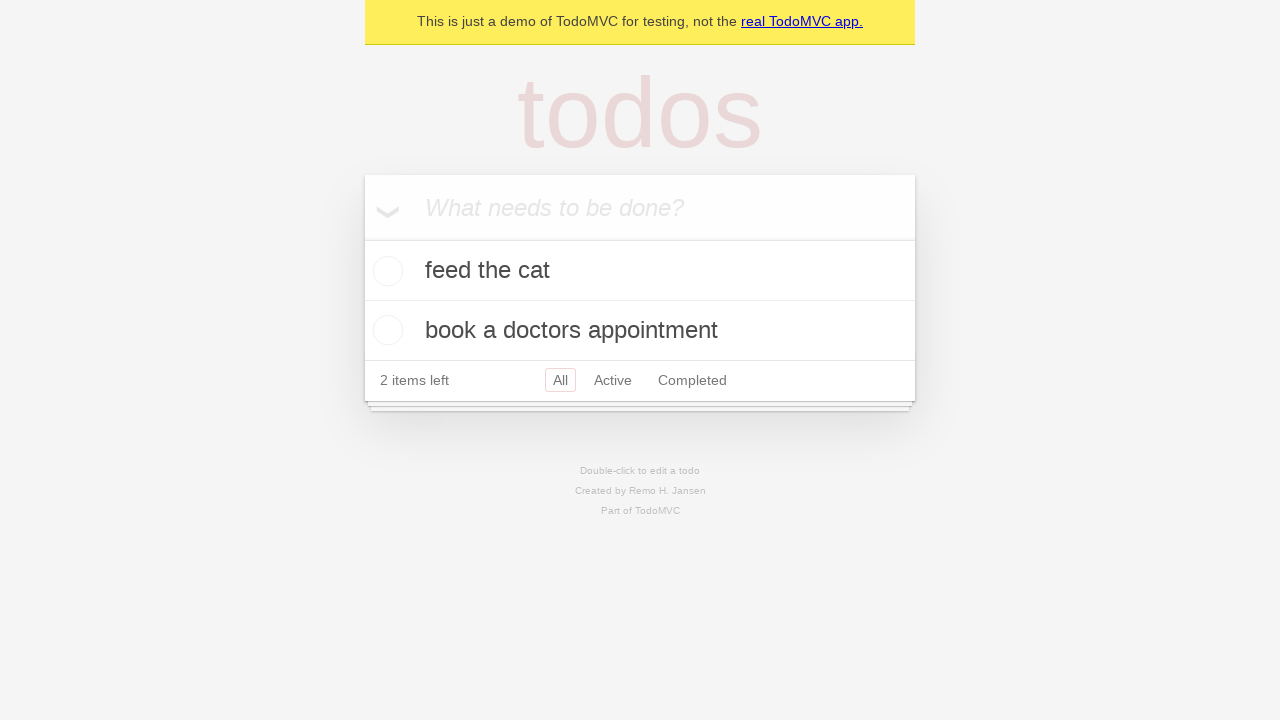